Tests JavaScript prompt dialog by clicking the JS Prompt button, entering text, accepting the prompt, and verifying the entered text appears in the result.

Starting URL: https://the-internet.herokuapp.com/javascript_alerts

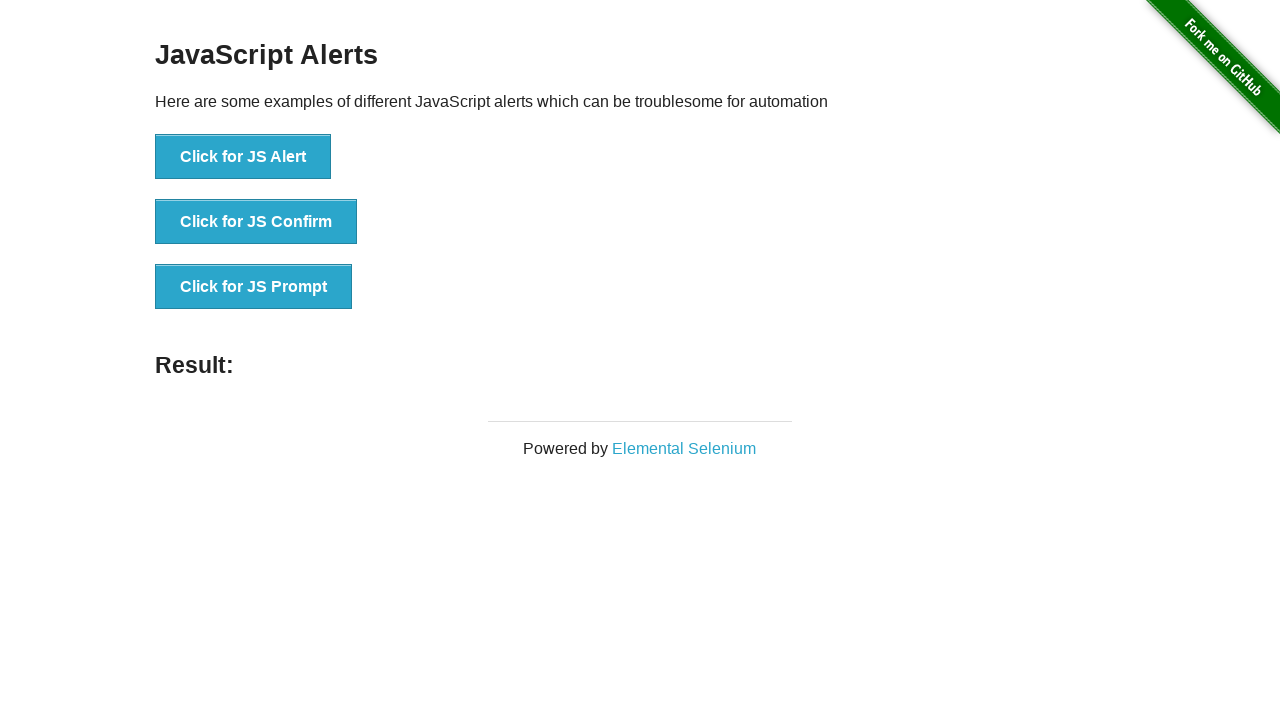

Set up dialog handler to accept prompt with 'sample text input'
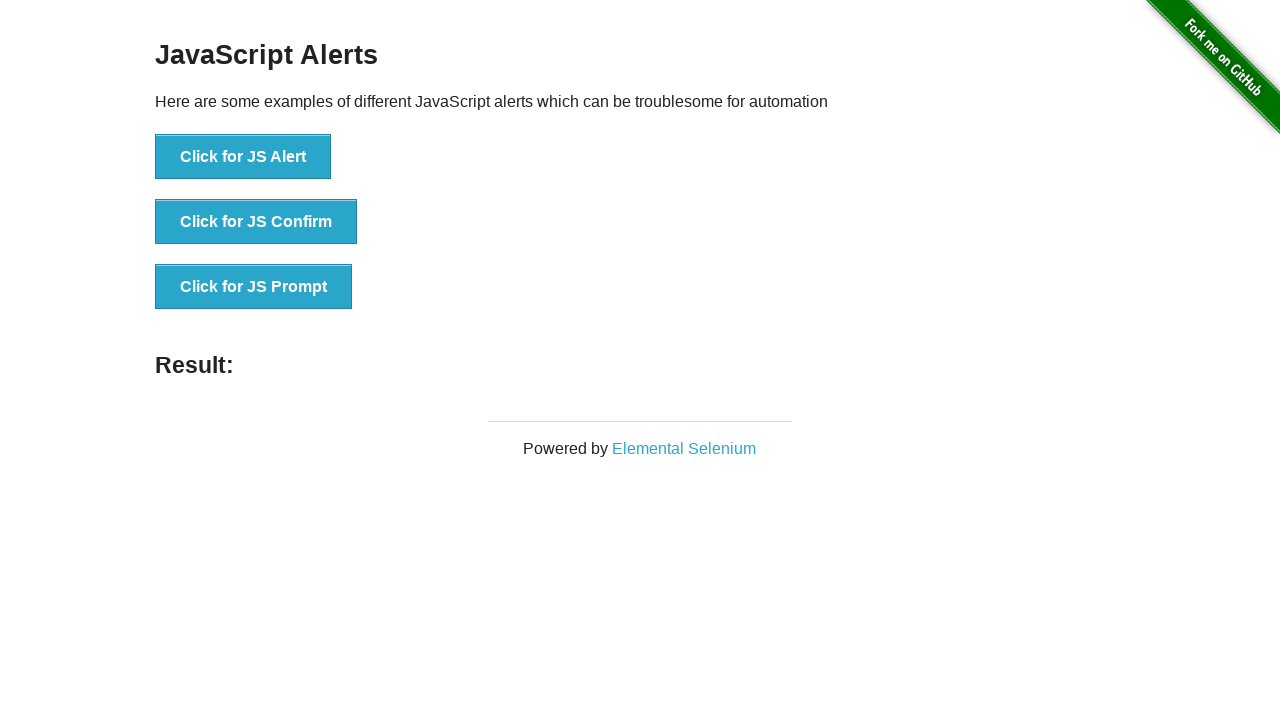

Clicked JS Prompt button at (254, 287) on button[onclick*=jsPrompt]
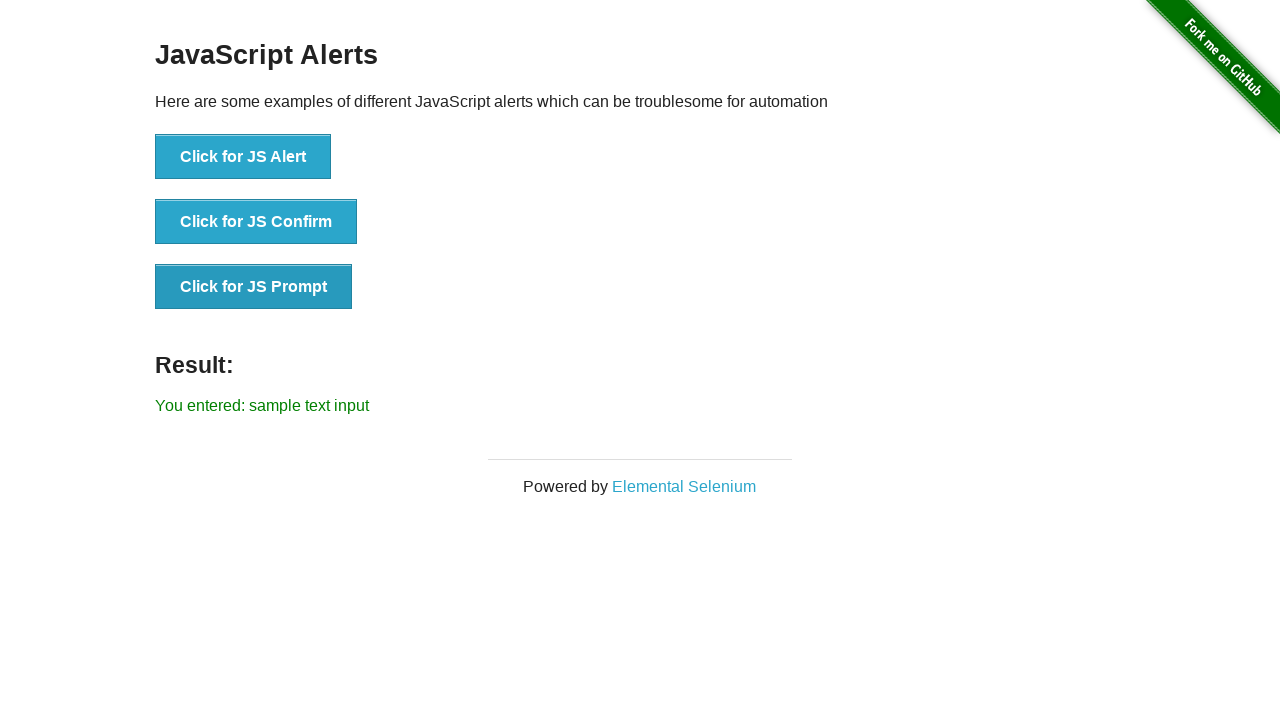

Verified result label appeared with entered text
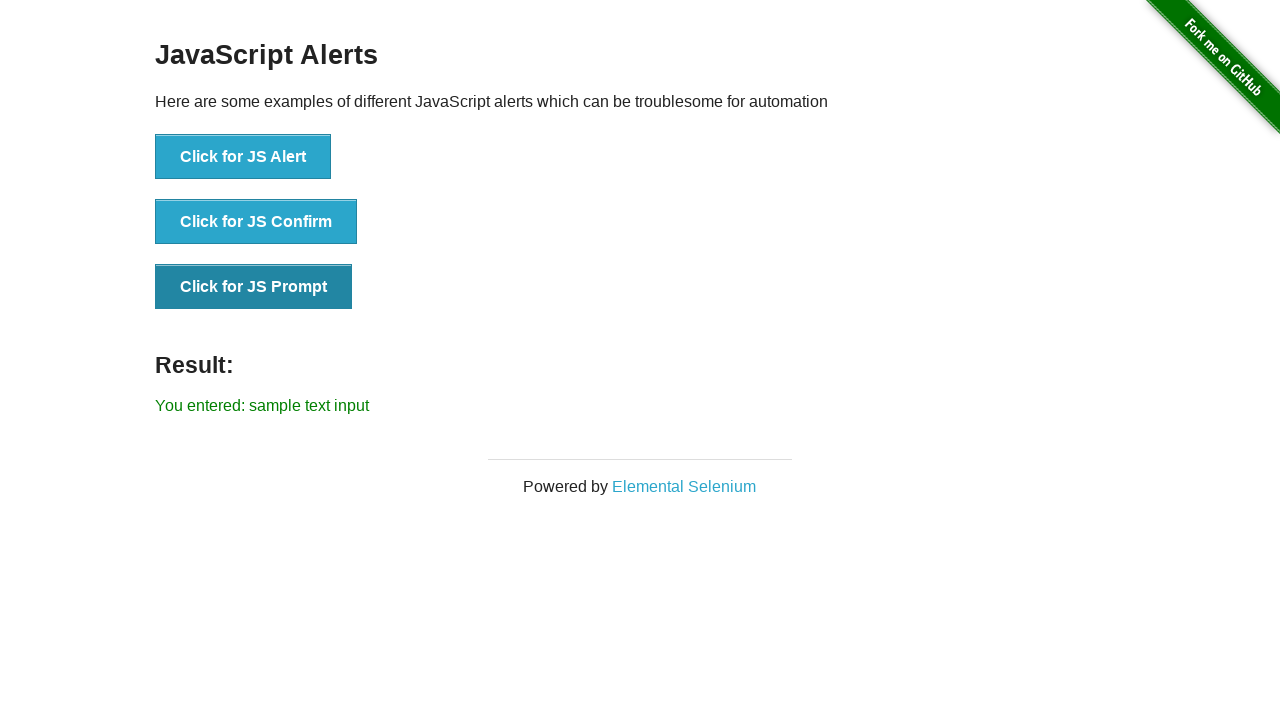

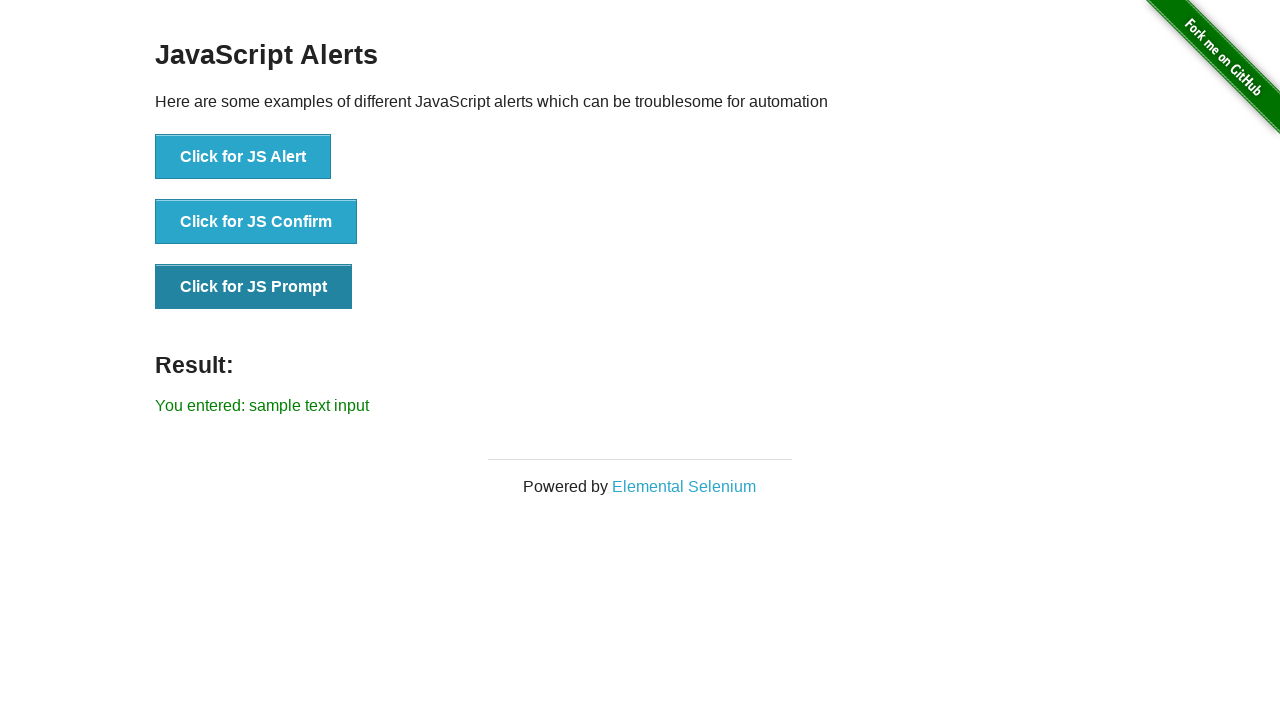